Tests right-click functionality by right-clicking a button and verifying the success message

Starting URL: https://demoqa.com/buttons

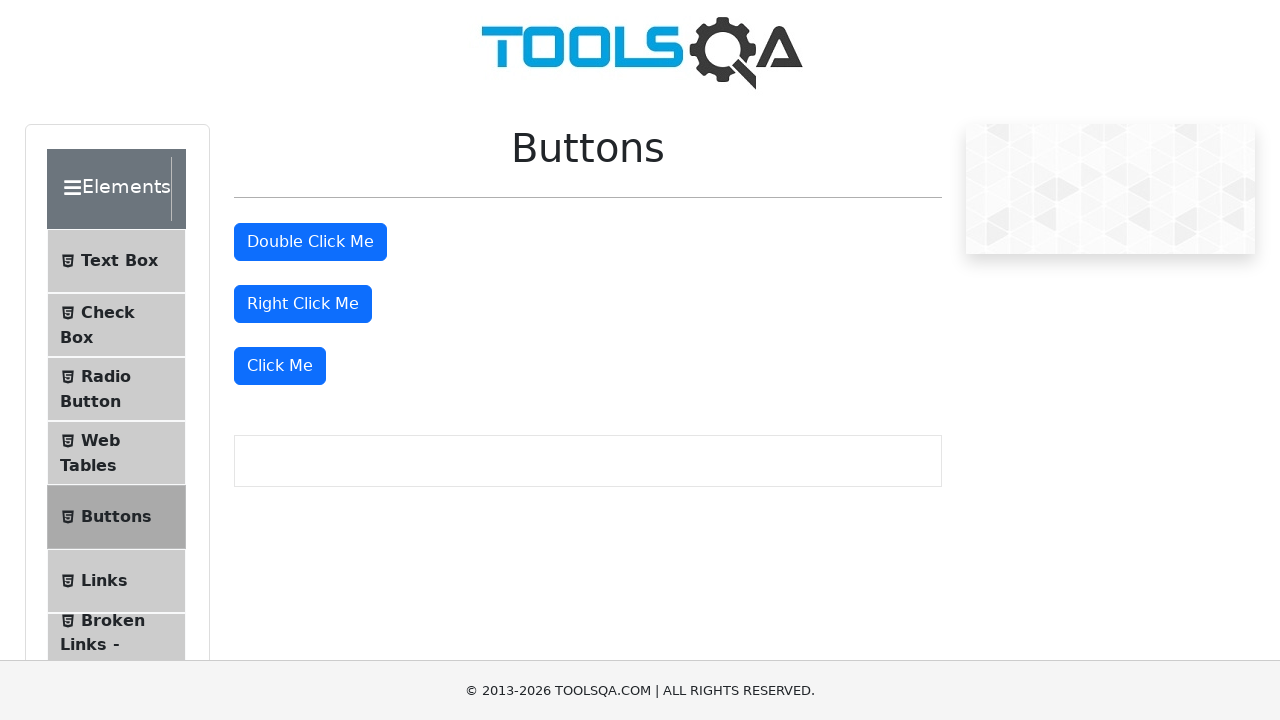

Right-clicked the right-click button at (303, 304) on #rightClickBtn
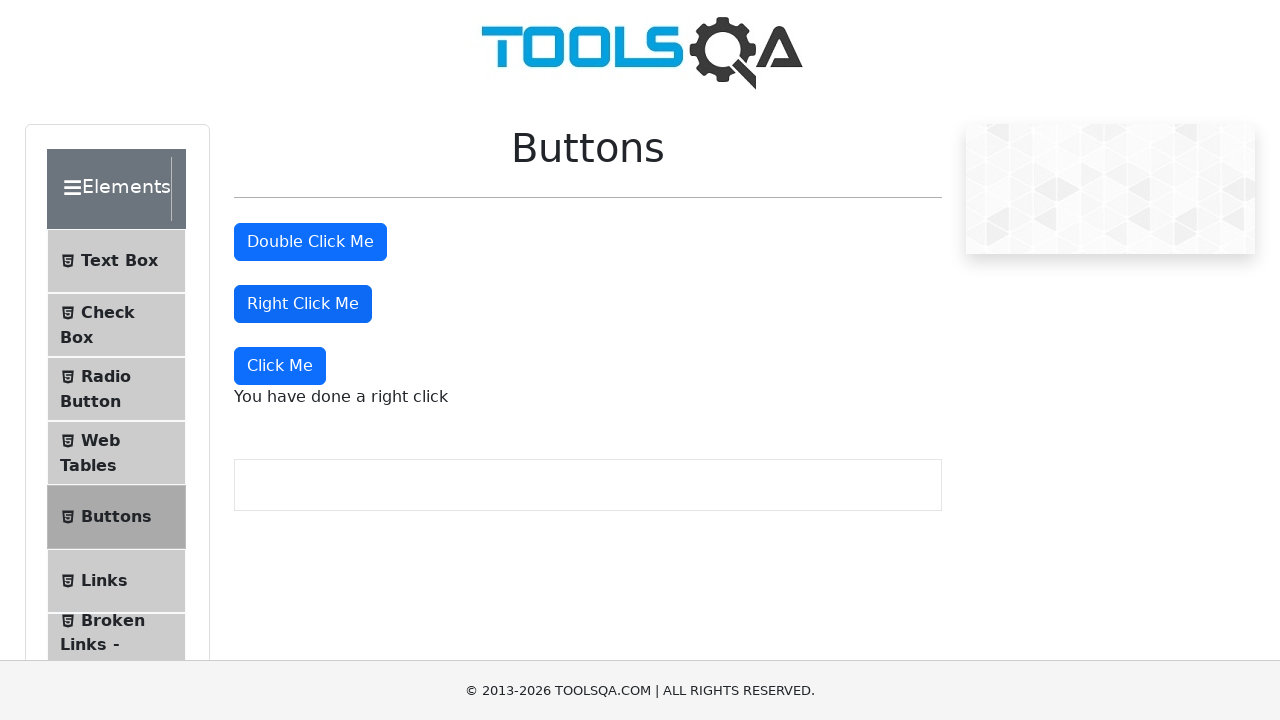

Right-click success message appeared
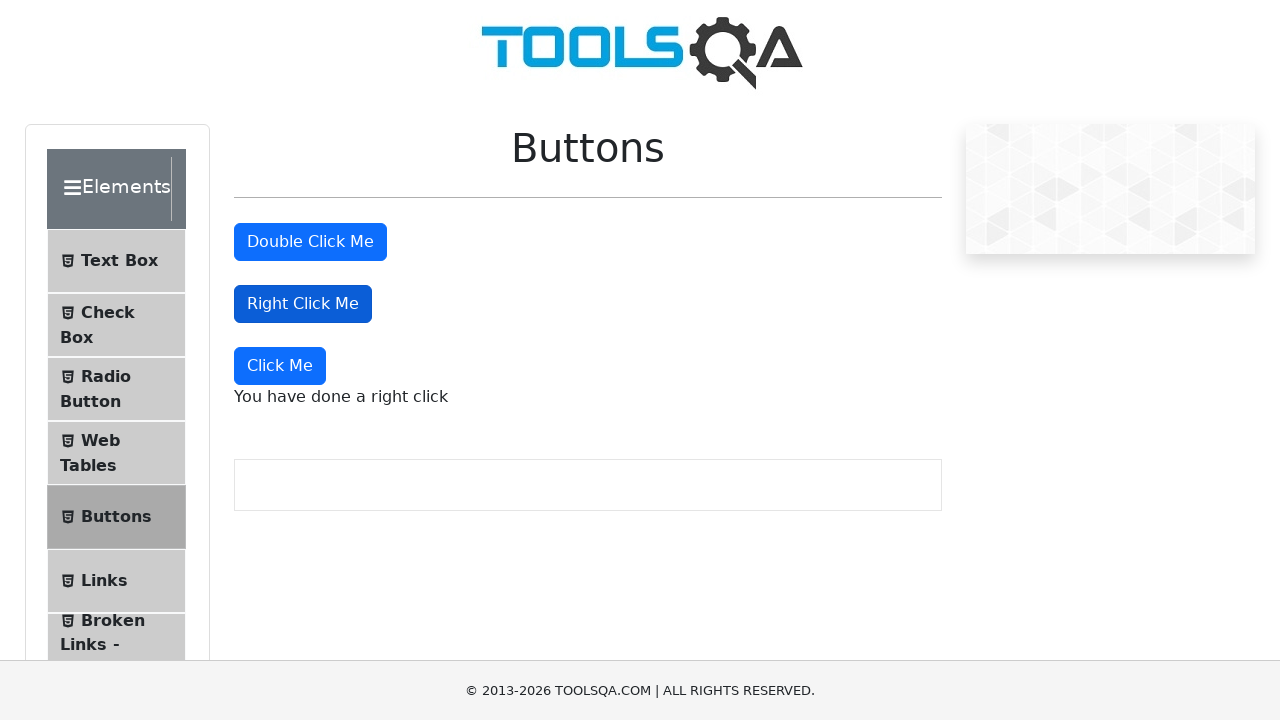

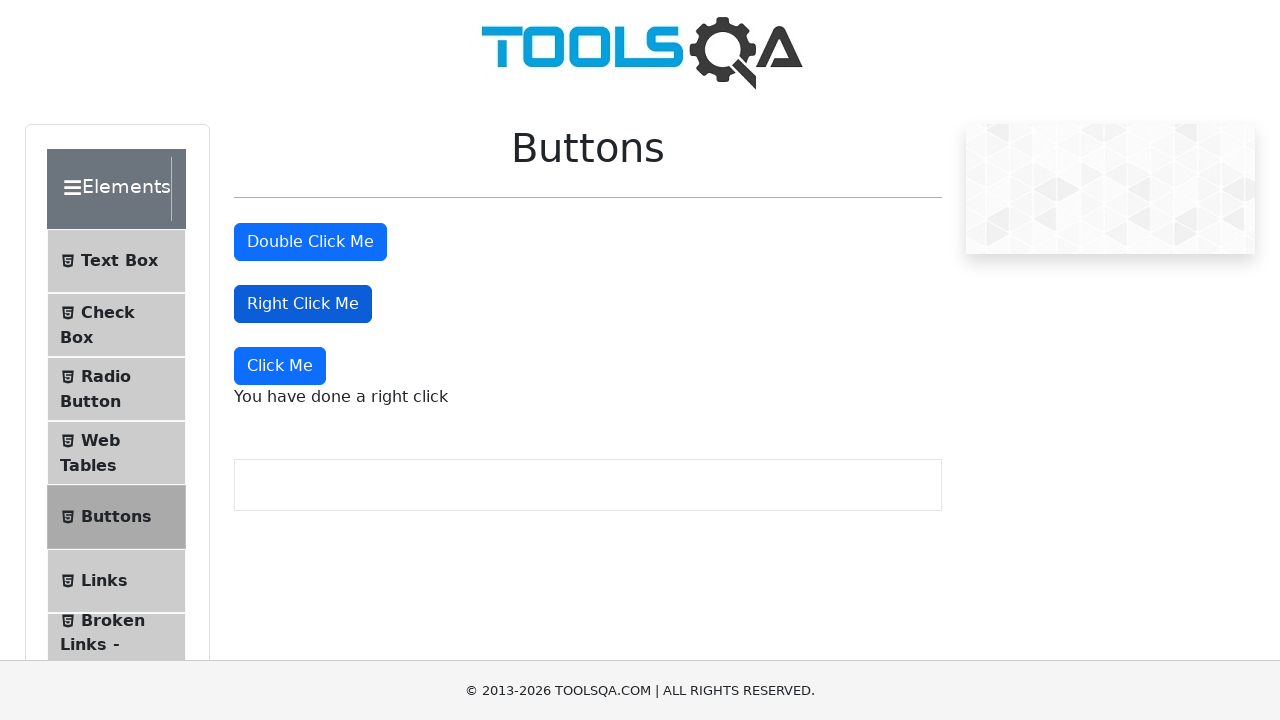